Tests navigation to Checkboxes page, verifies the heading text, and confirms there are exactly 2 checkboxes on the page

Starting URL: https://the-internet.herokuapp.com/

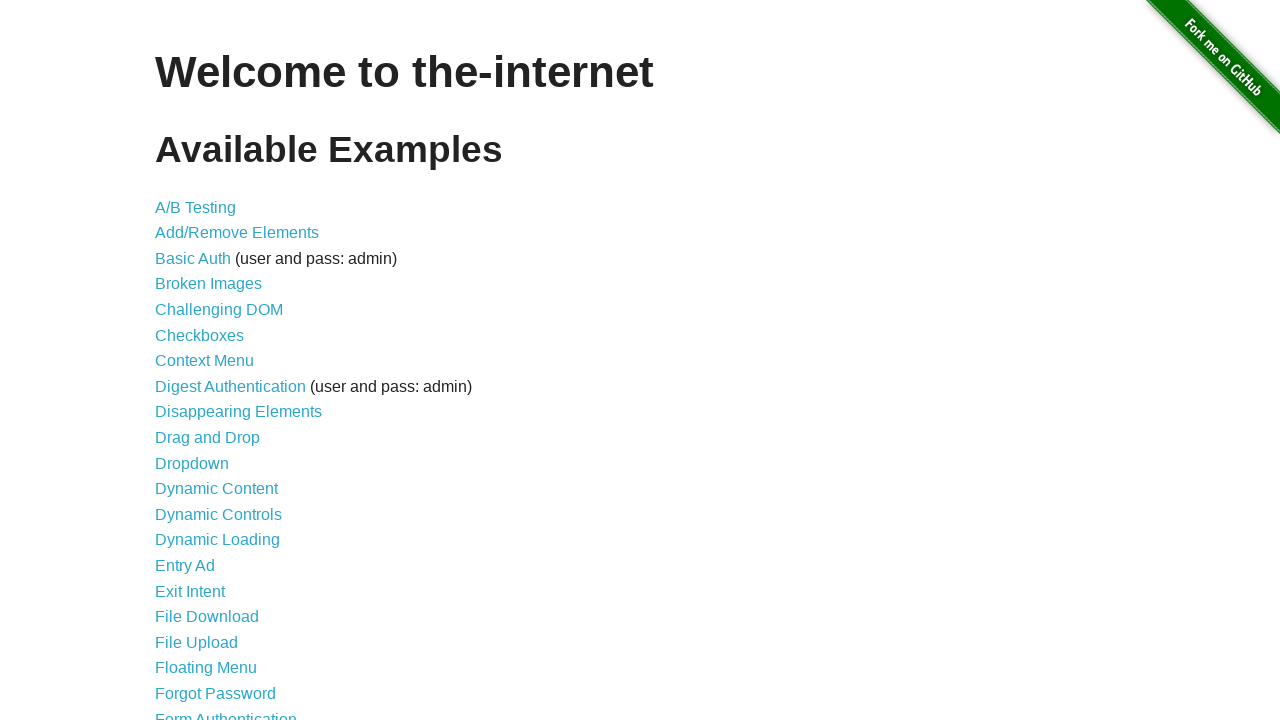

Clicked on Checkboxes link at (200, 335) on a[href='/checkboxes']
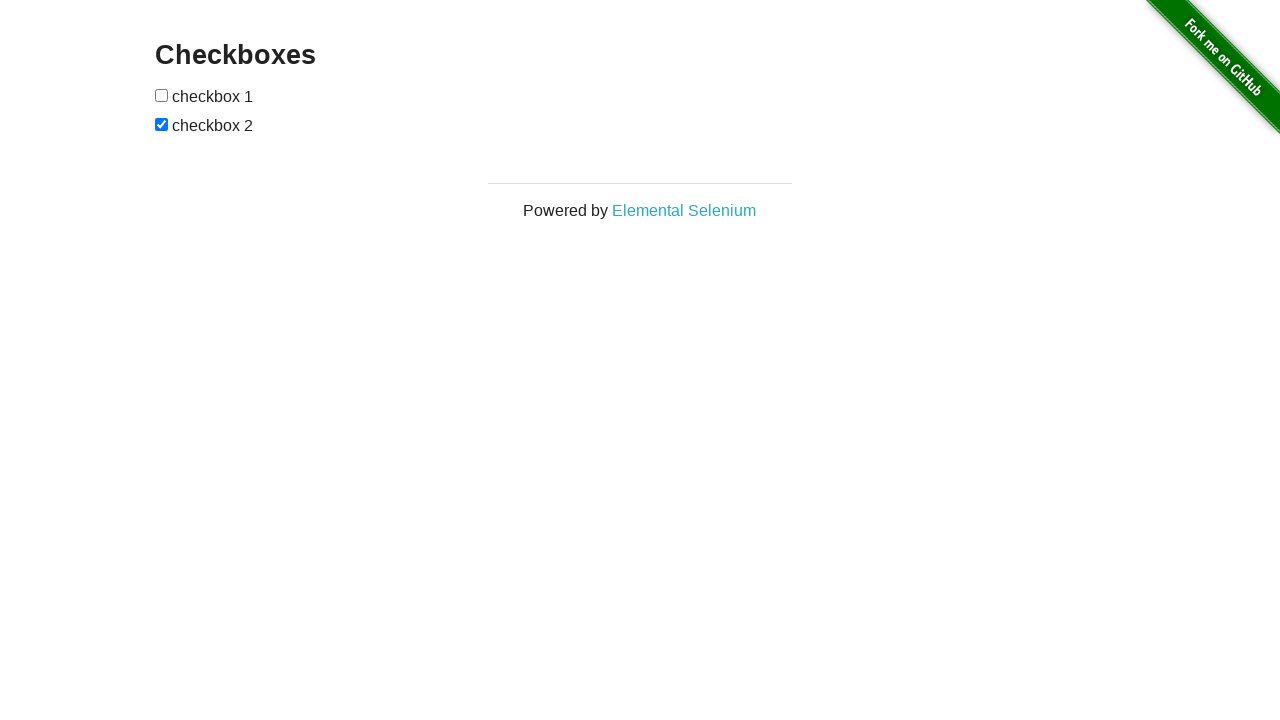

Checkboxes heading loaded and became visible
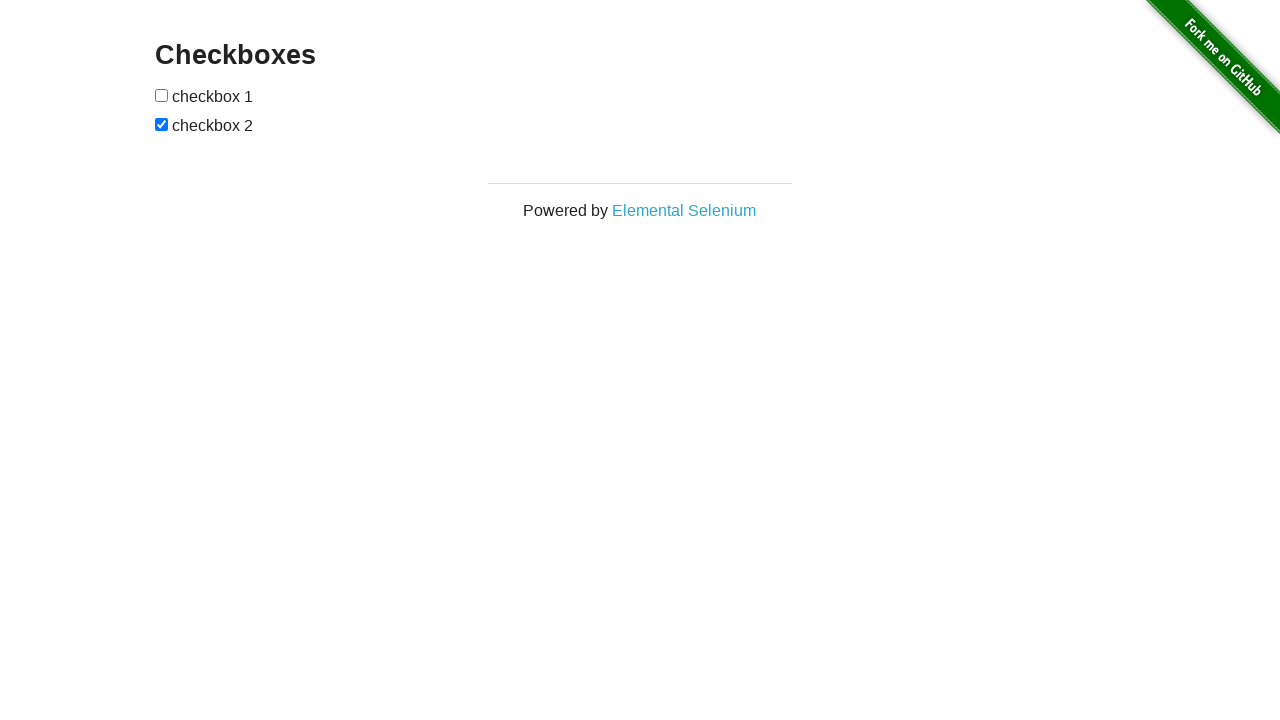

Verified heading text content is 'Checkboxes'
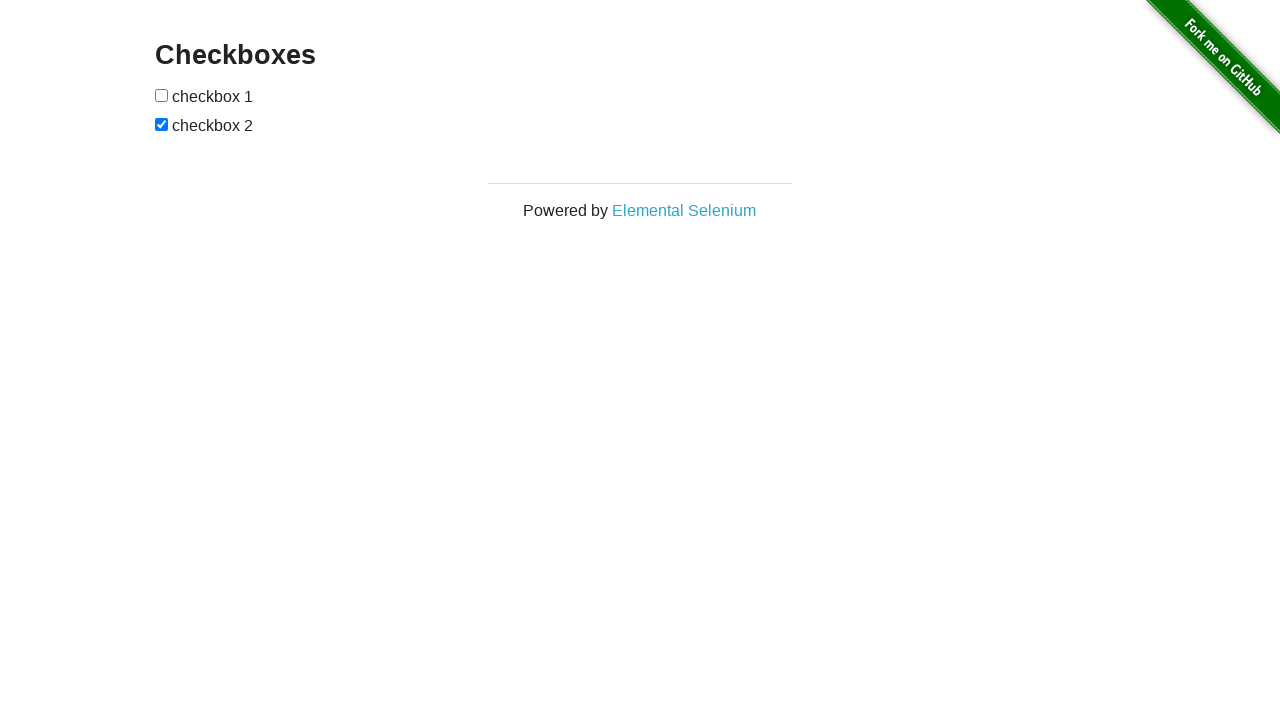

Verified exactly 2 checkboxes are present on the page
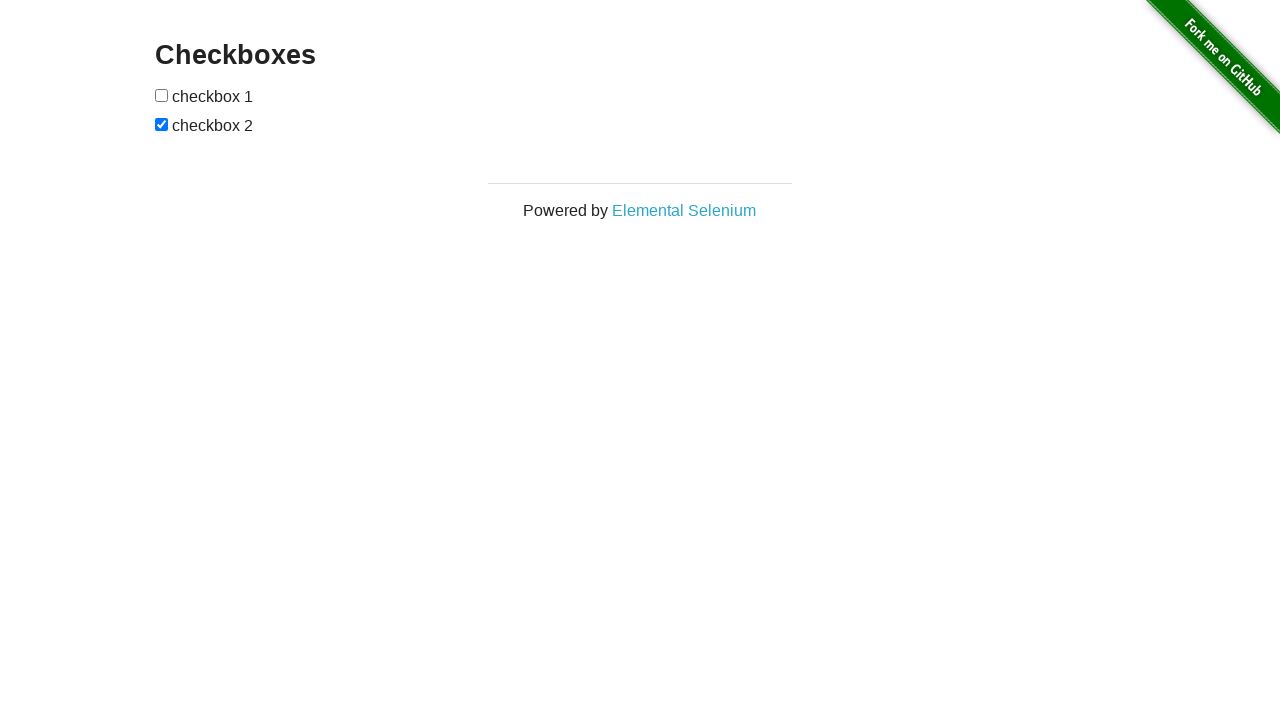

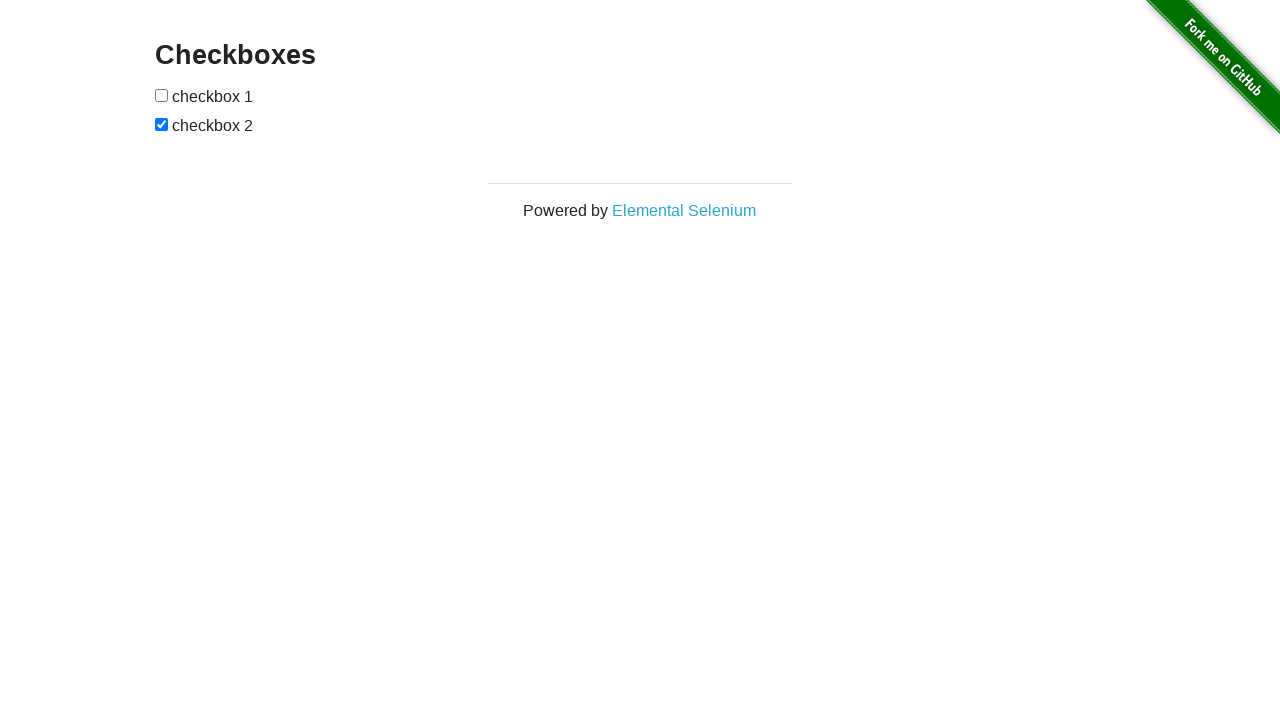